Tests clicking the male gender radio button on a practice automation page

Starting URL: https://testautomationpractice.blogspot.com/

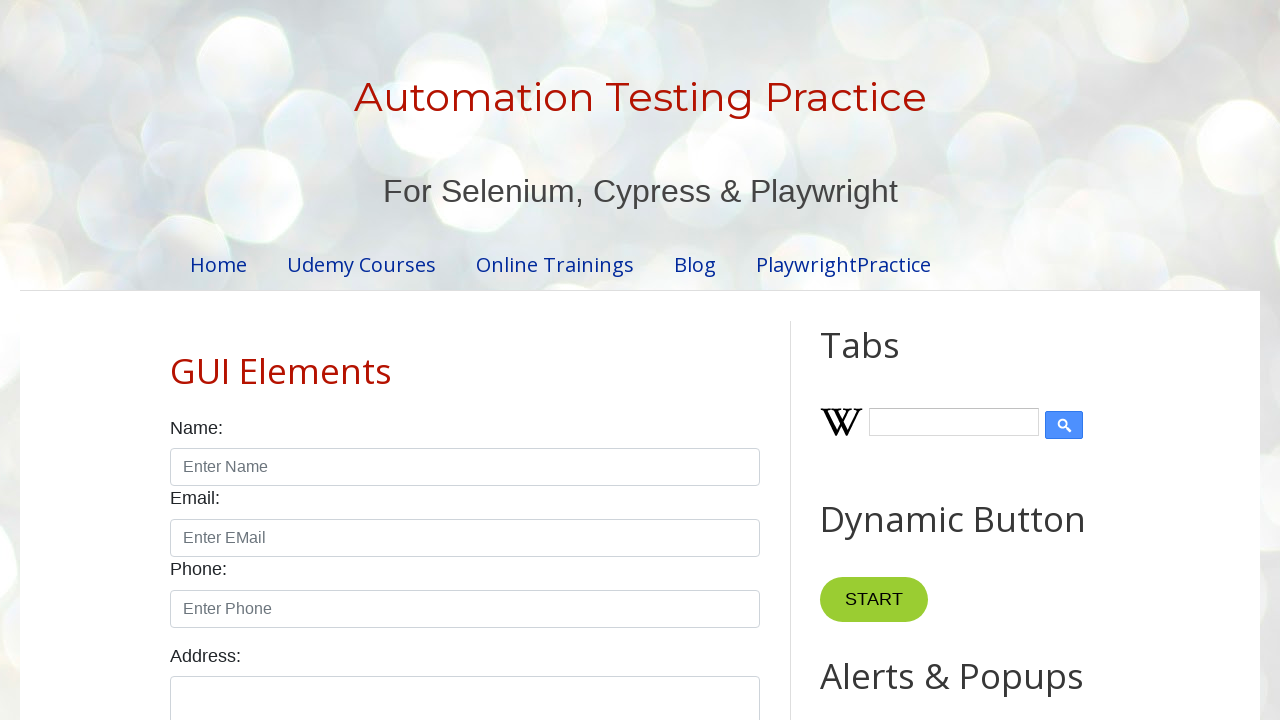

Navigated to practice automation page
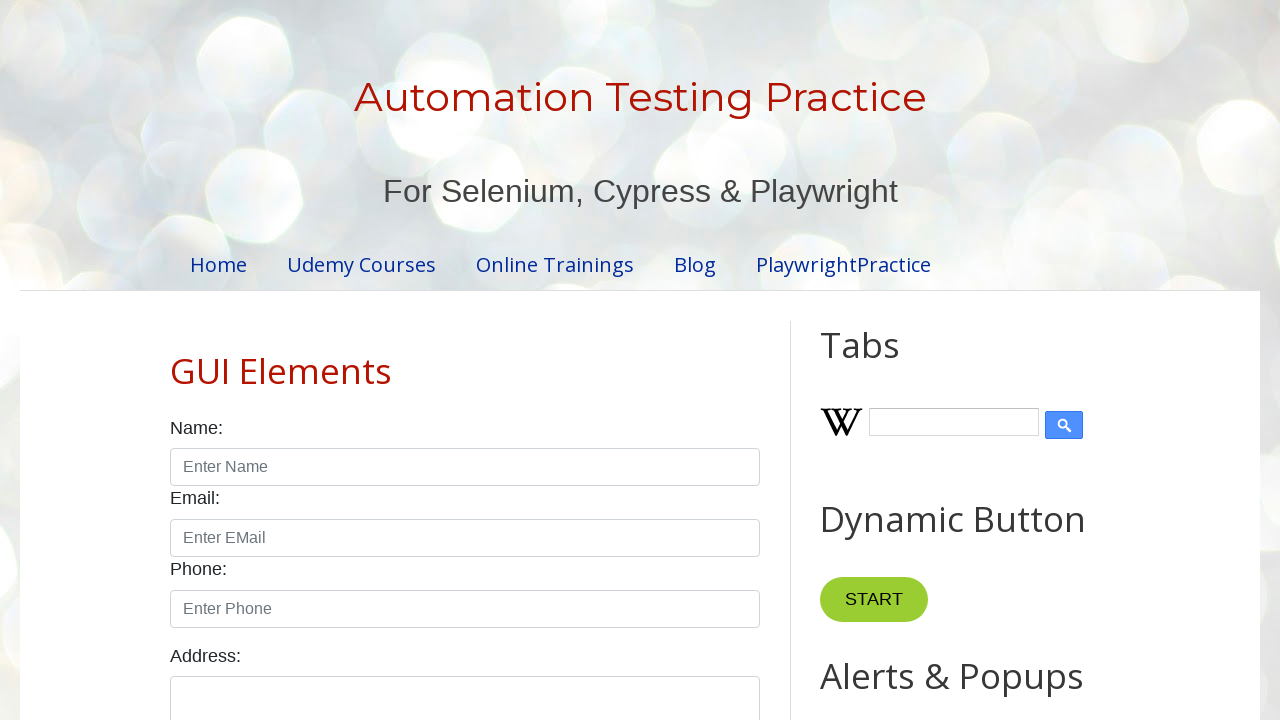

Clicked the male gender radio button at (176, 360) on #male
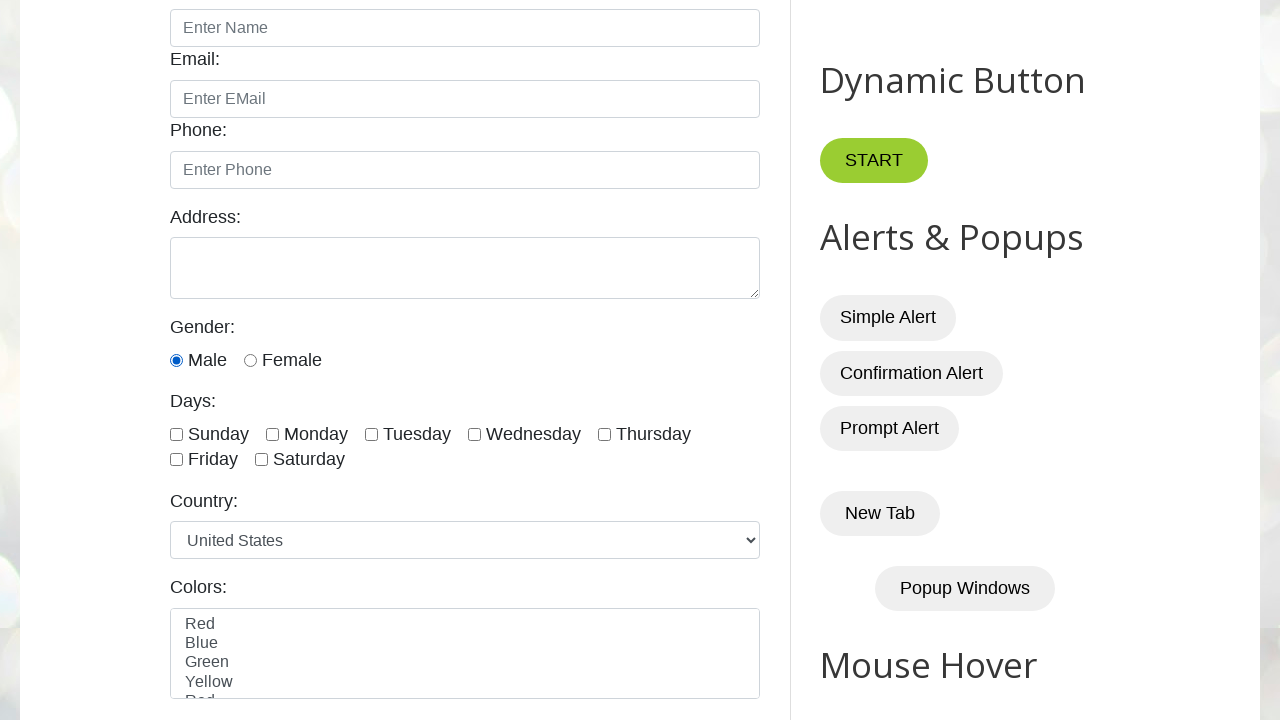

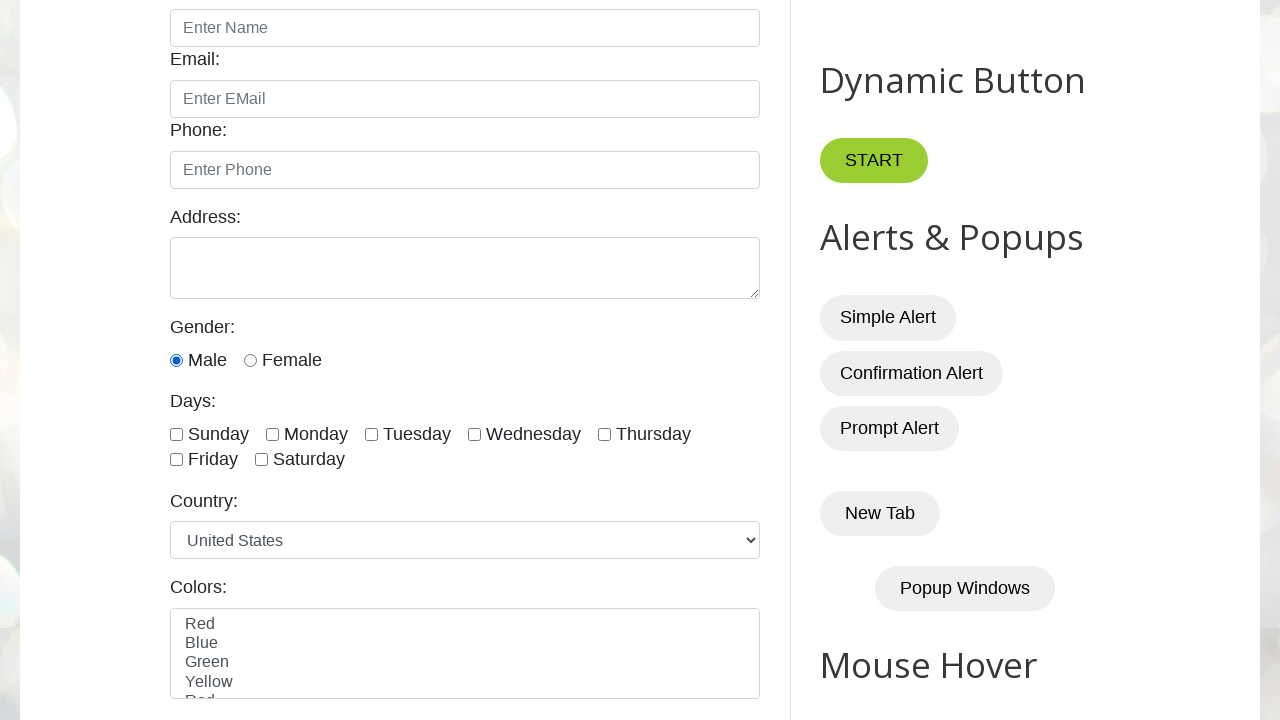